Tests mouse release functionality by clicking and holding on source element, moving to target, then releasing.

Starting URL: https://crossbrowsertesting.github.io/drag-and-drop

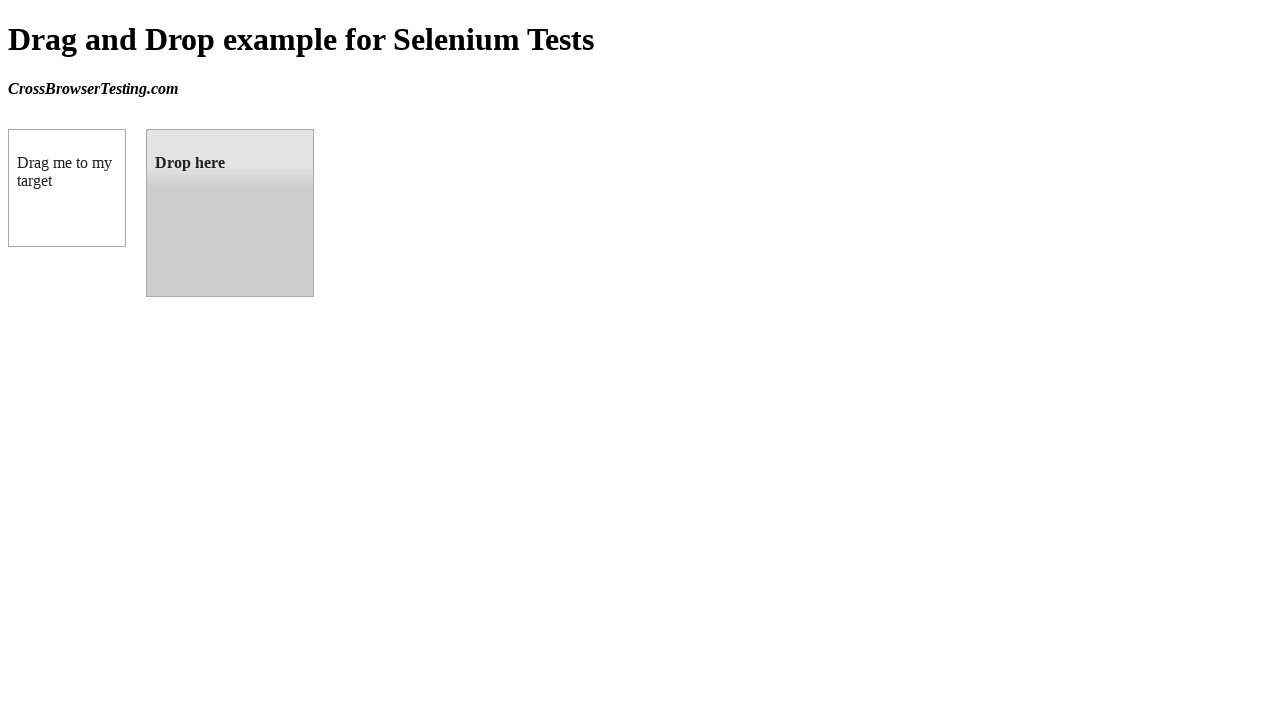

Waited for draggable element to be visible
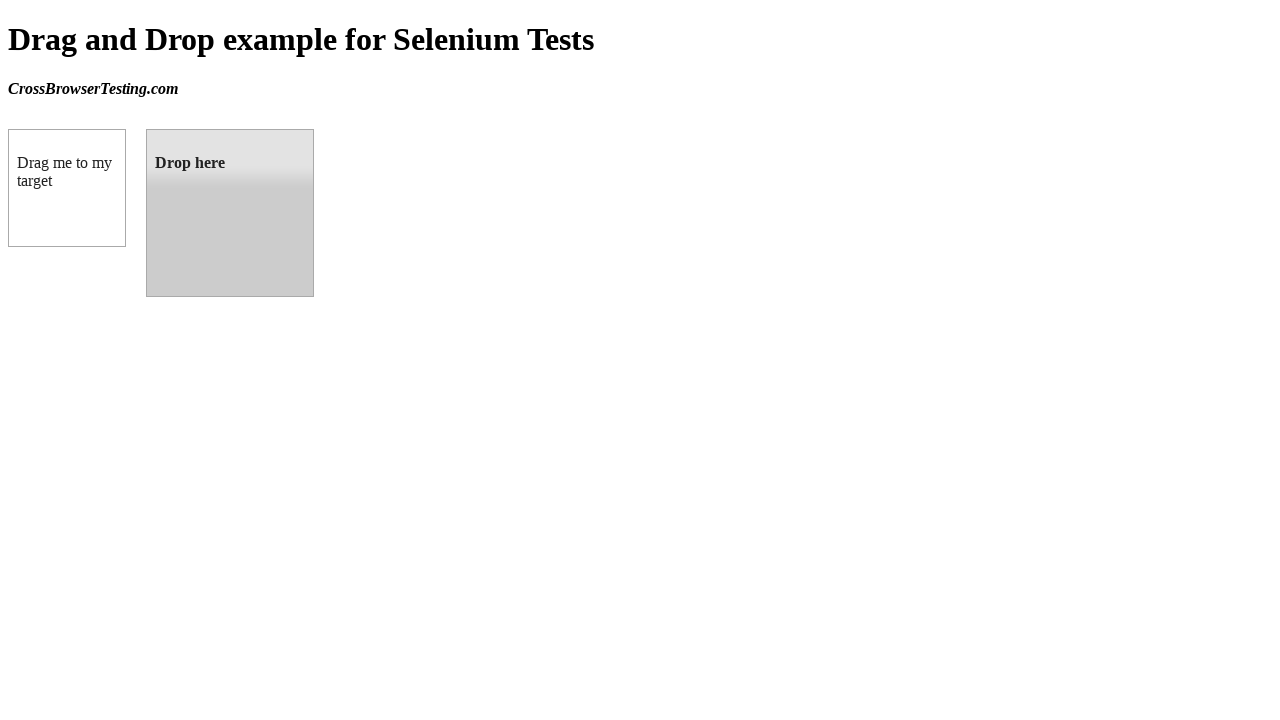

Waited for droppable element to be visible
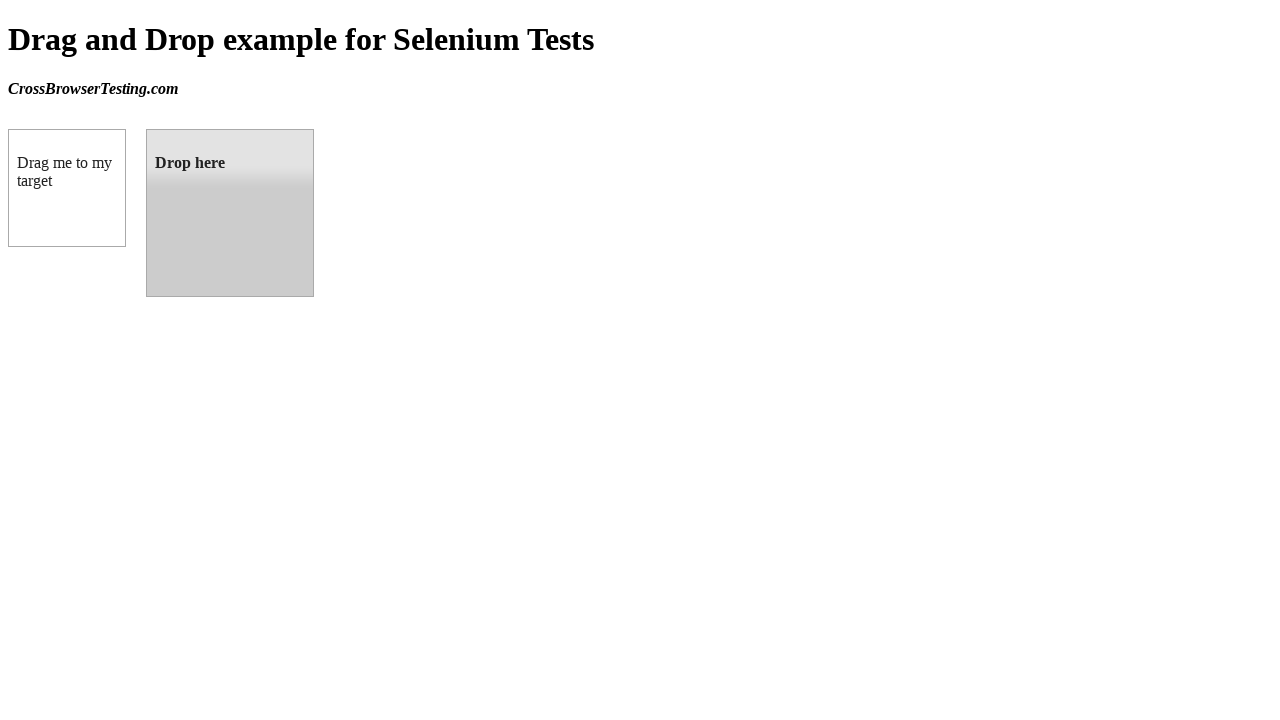

Located draggable source element
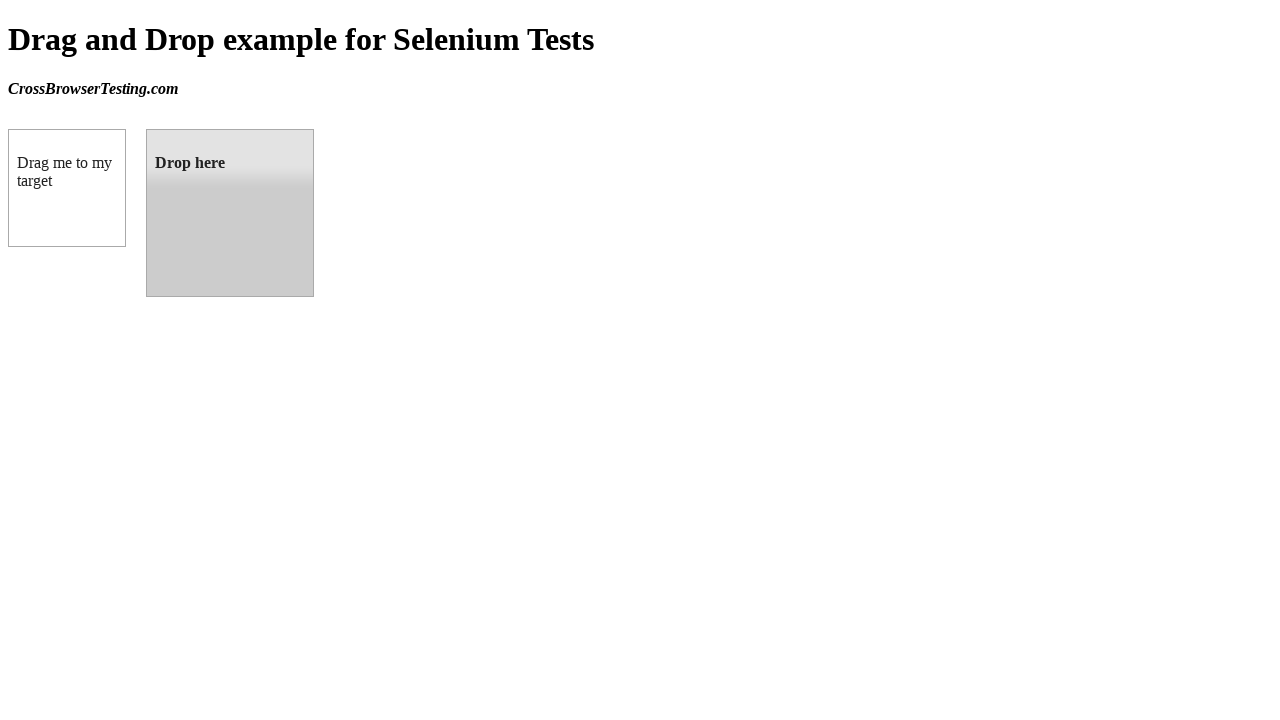

Located droppable target element
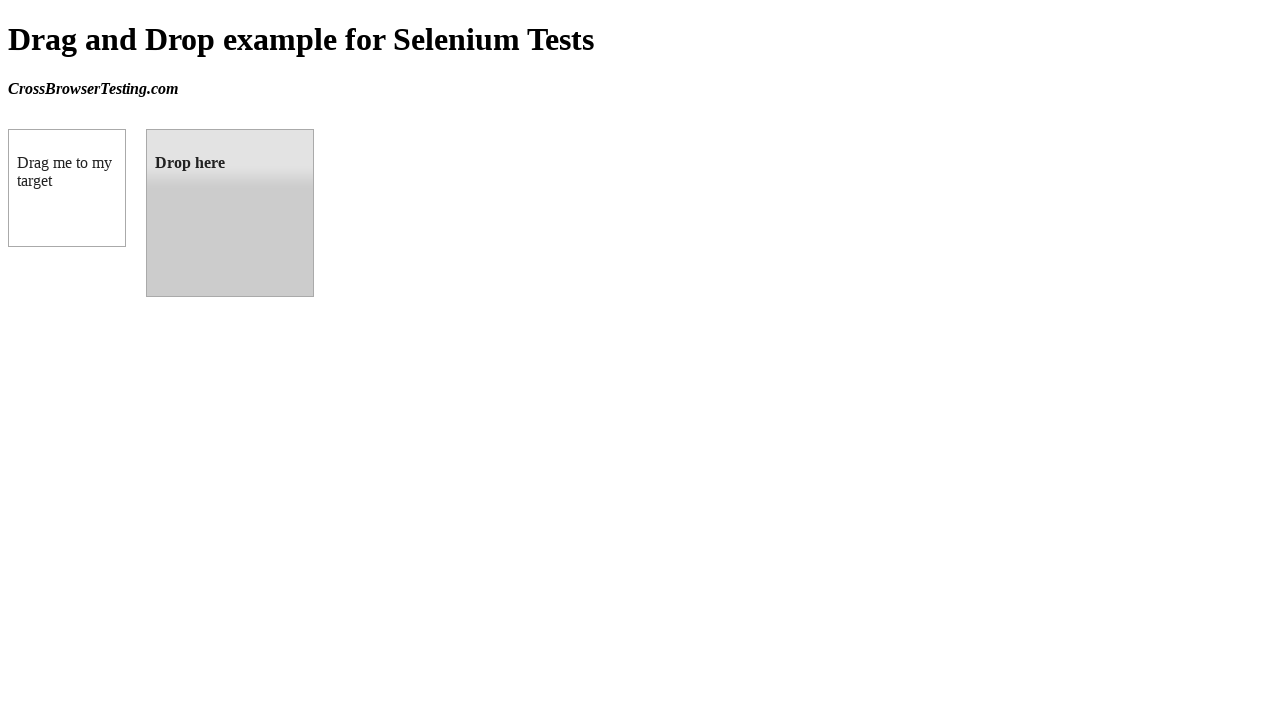

Retrieved bounding box of source element
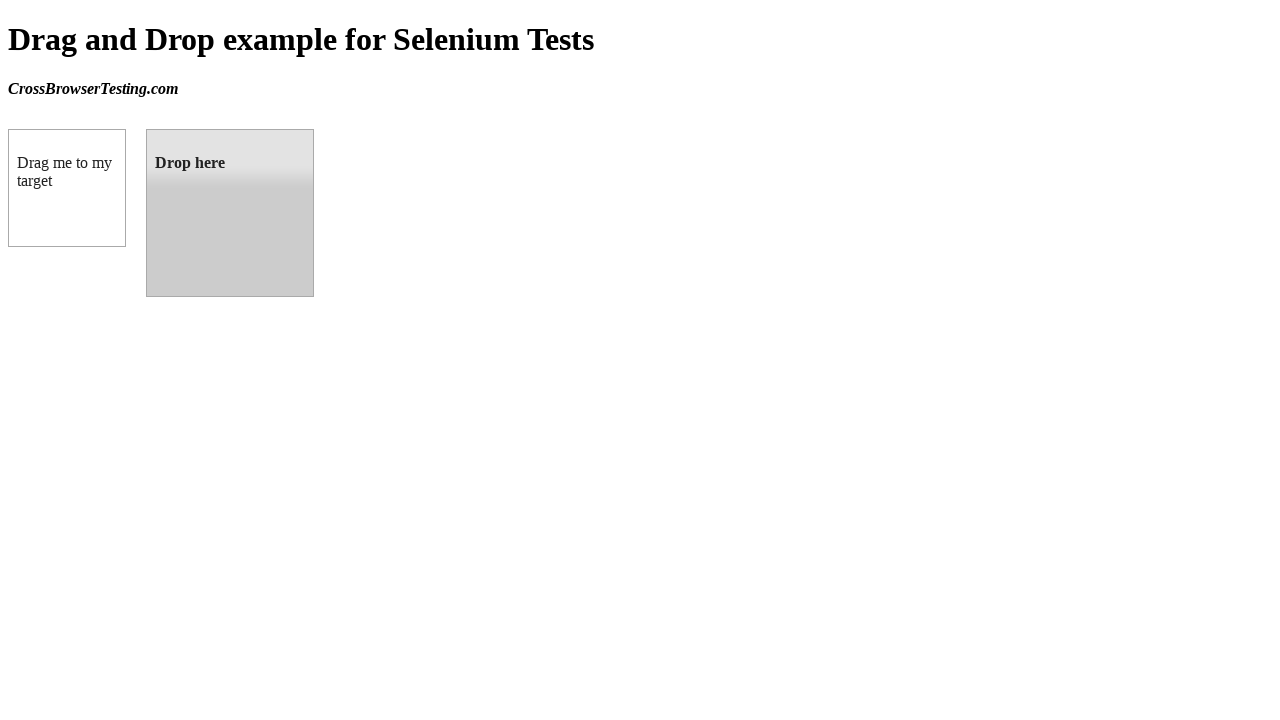

Retrieved bounding box of target element
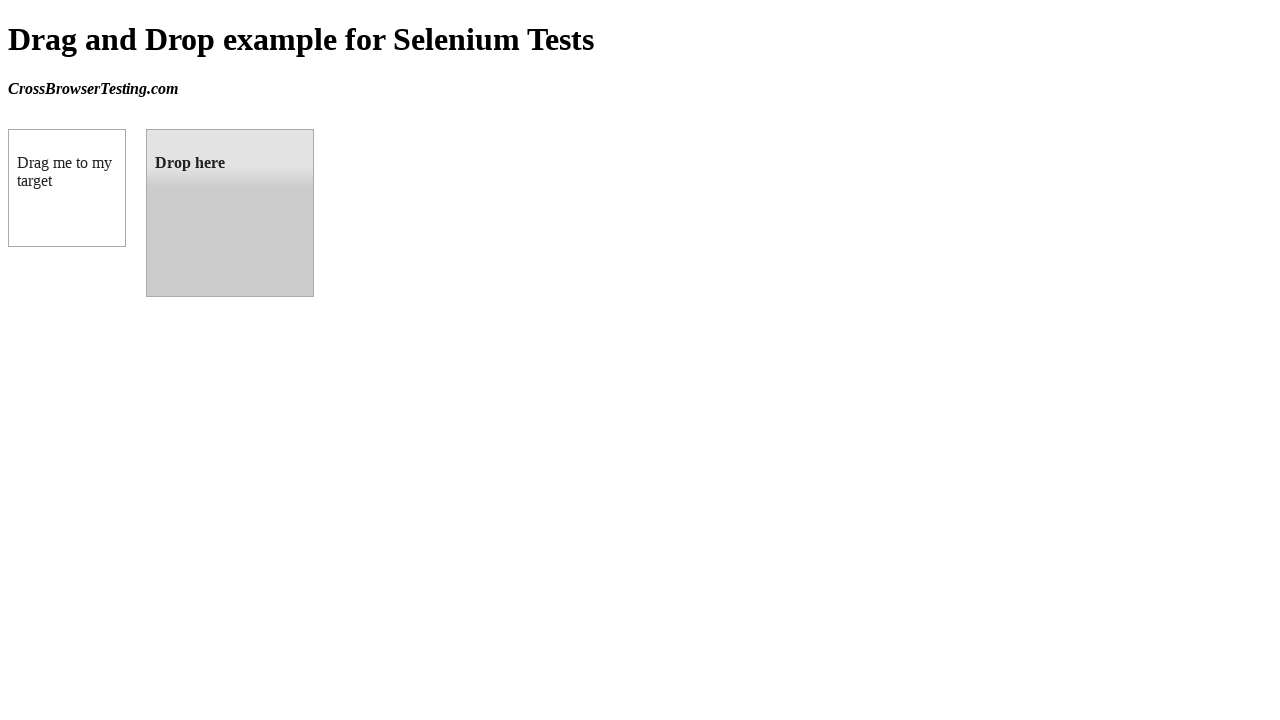

Moved mouse to center of source element at (67, 188)
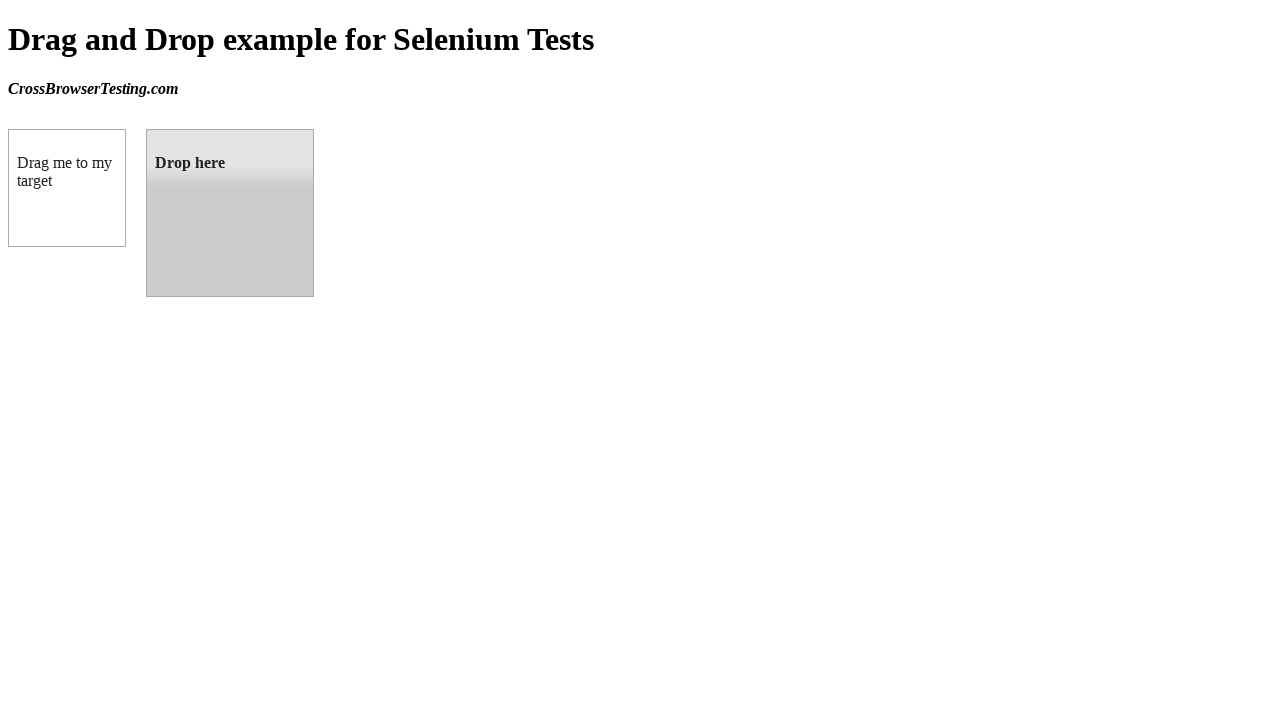

Pressed and held mouse button down on source element at (67, 188)
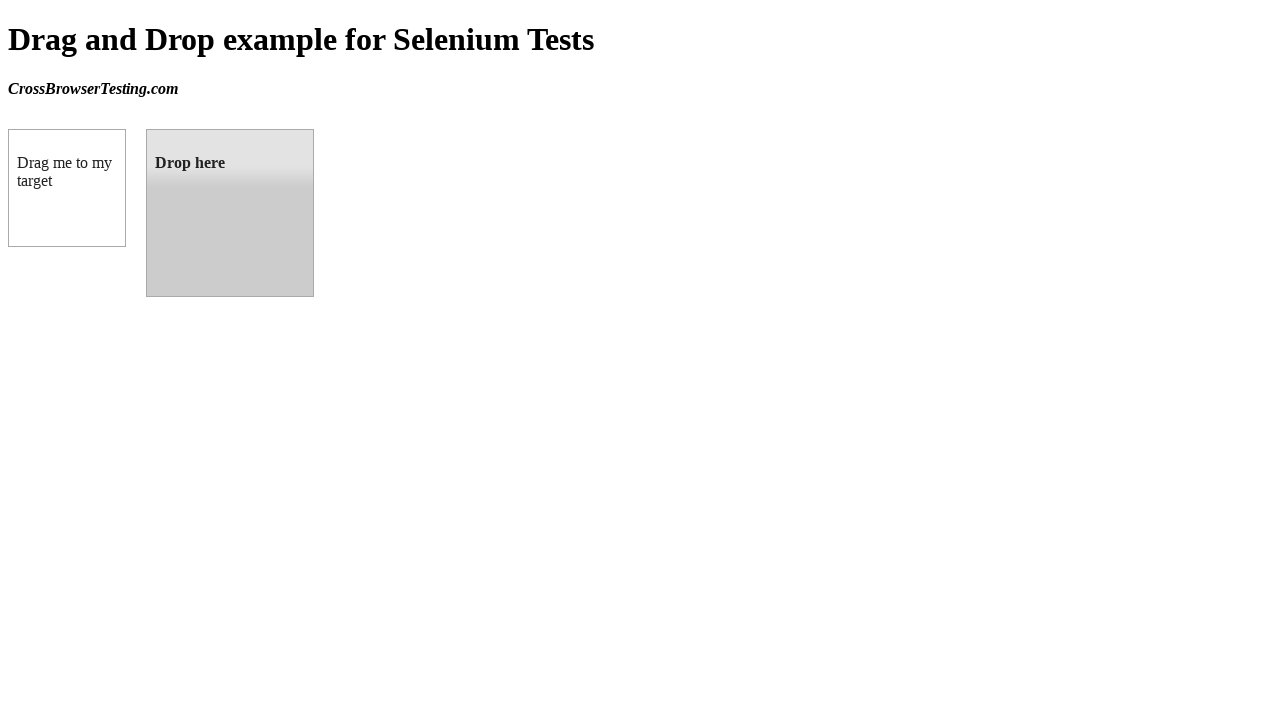

Dragged mouse to center of target element at (230, 213)
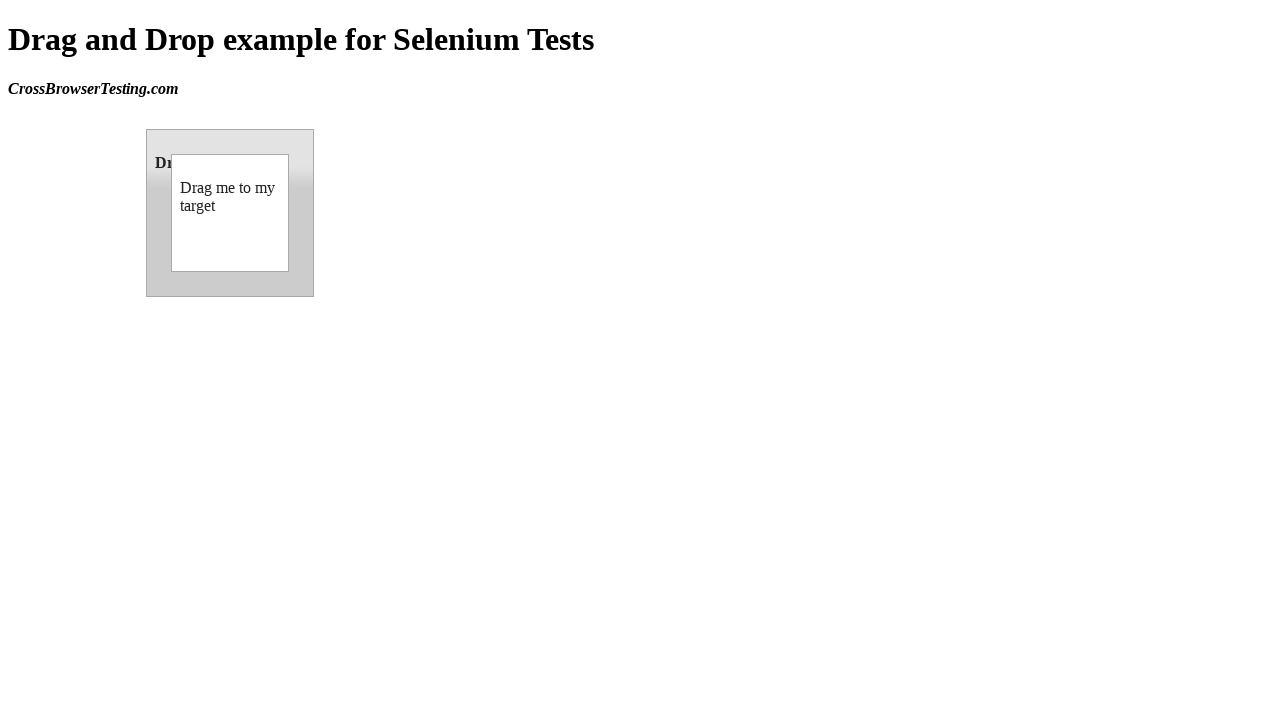

Released mouse button to drop element on target at (230, 213)
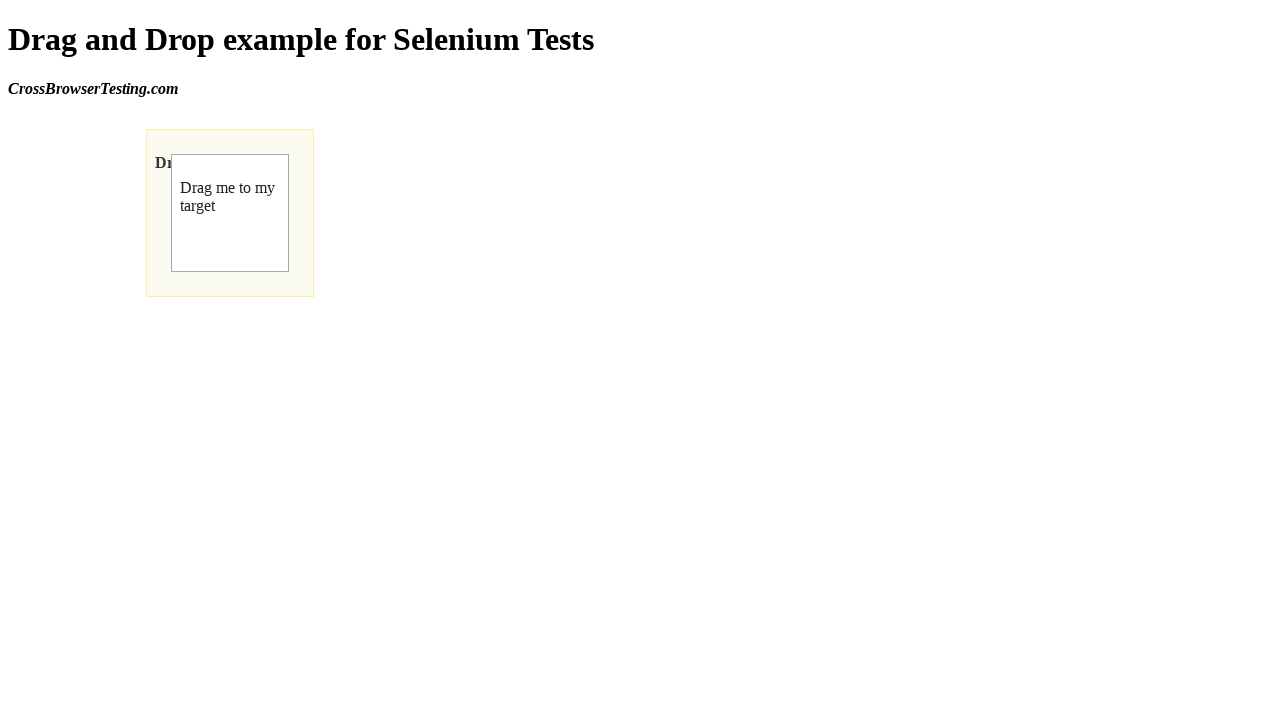

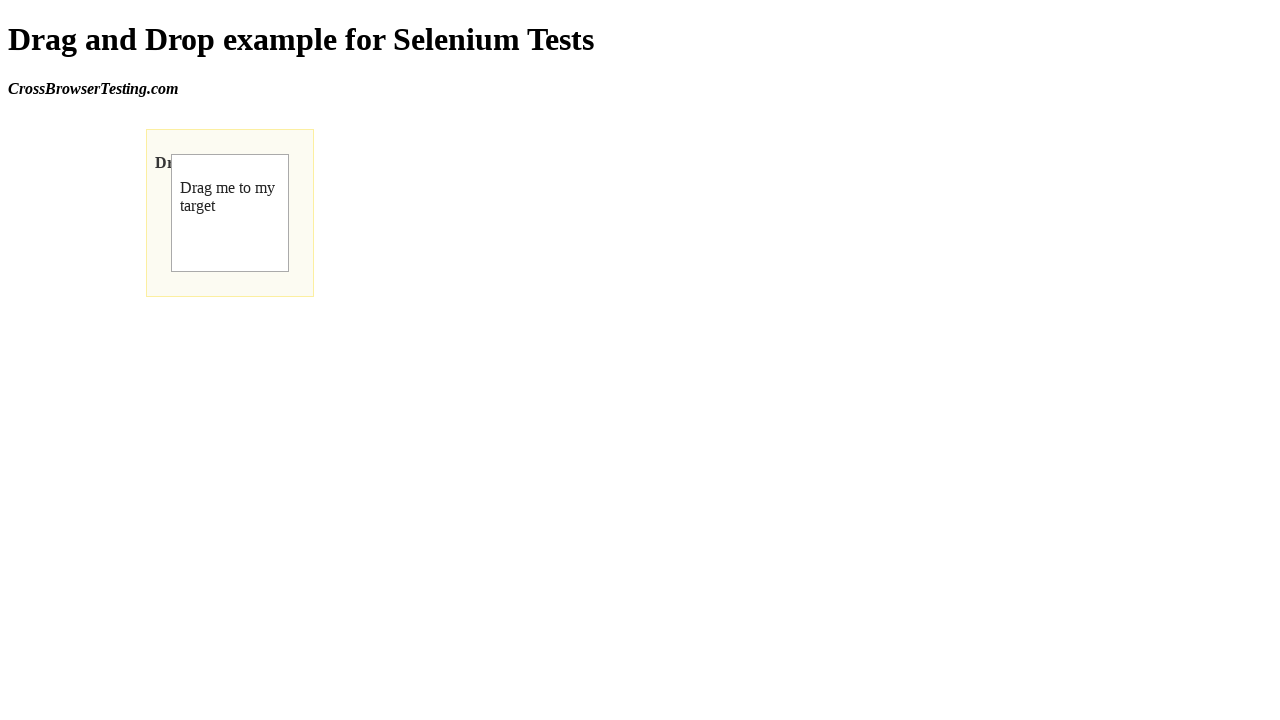